Tests checkbox interactions by checking and unchecking checkbox elements

Starting URL: https://www.techglobal-training.com/frontend

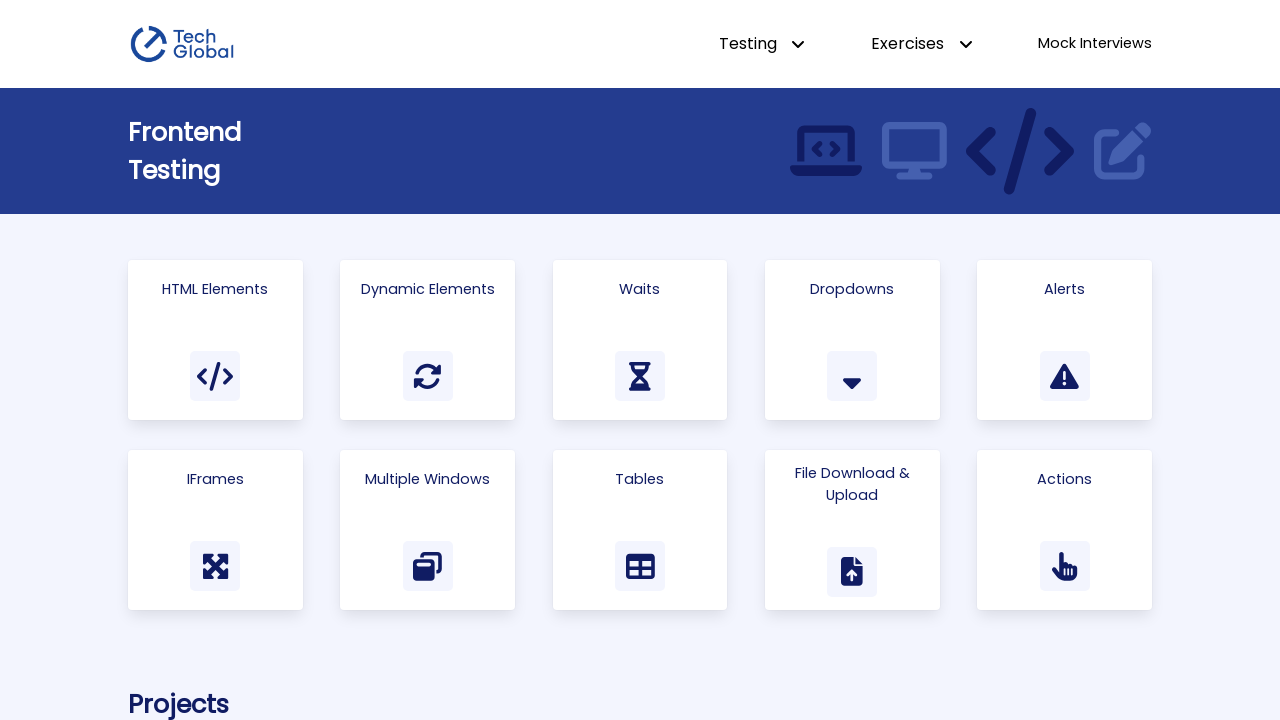

Clicked on HTML Elements link at (215, 340) on a:has-text('HTML Elements')
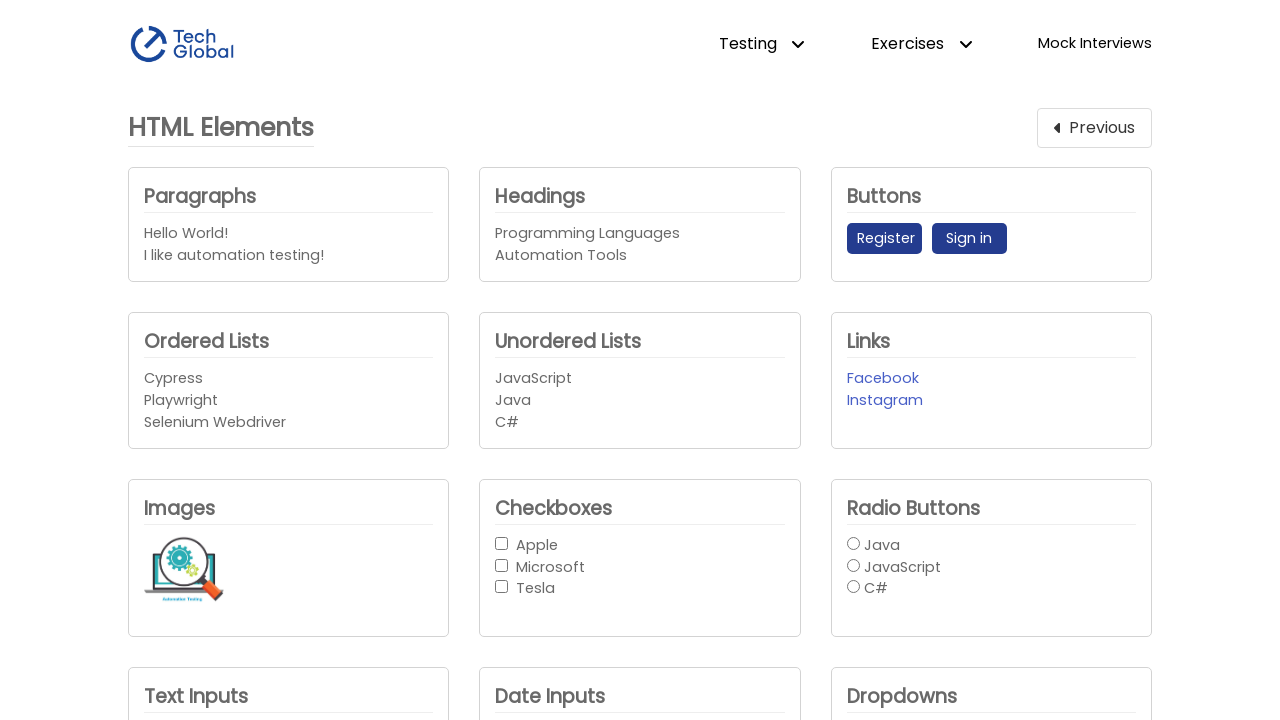

Located Apple checkbox element
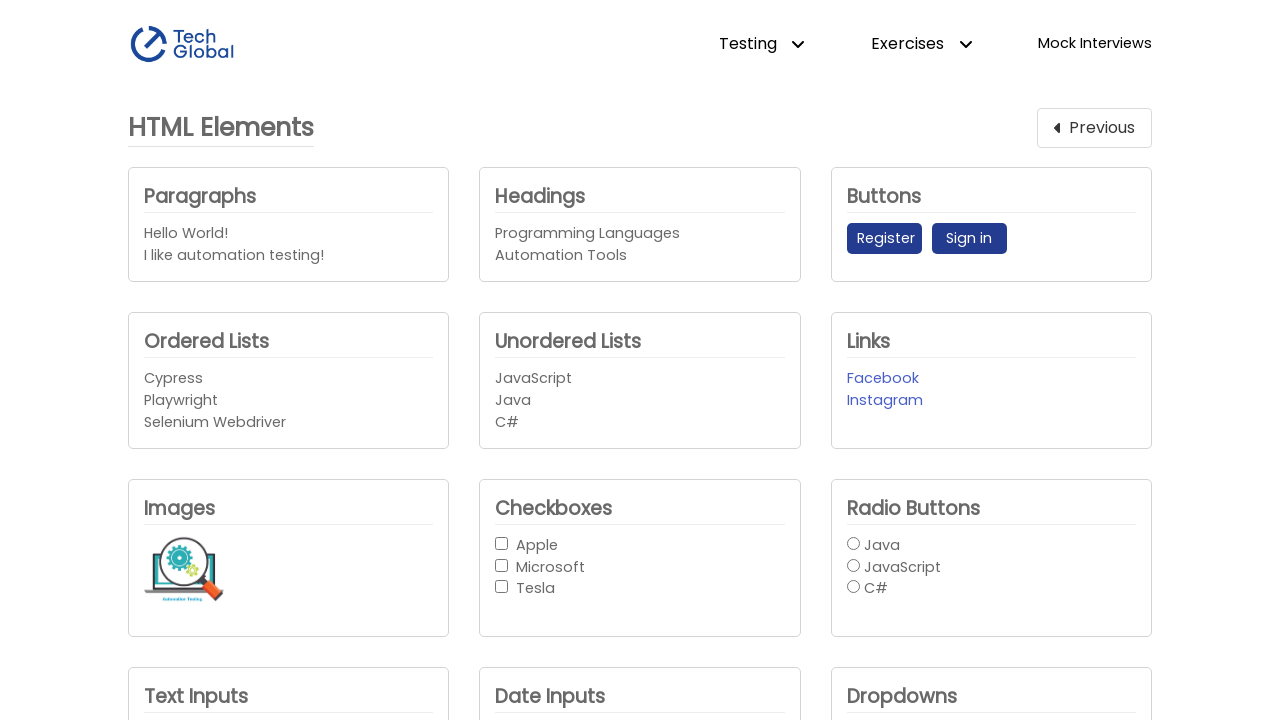

Checked Apple checkbox at (502, 543) on internal:role=checkbox[name="Apple"i]
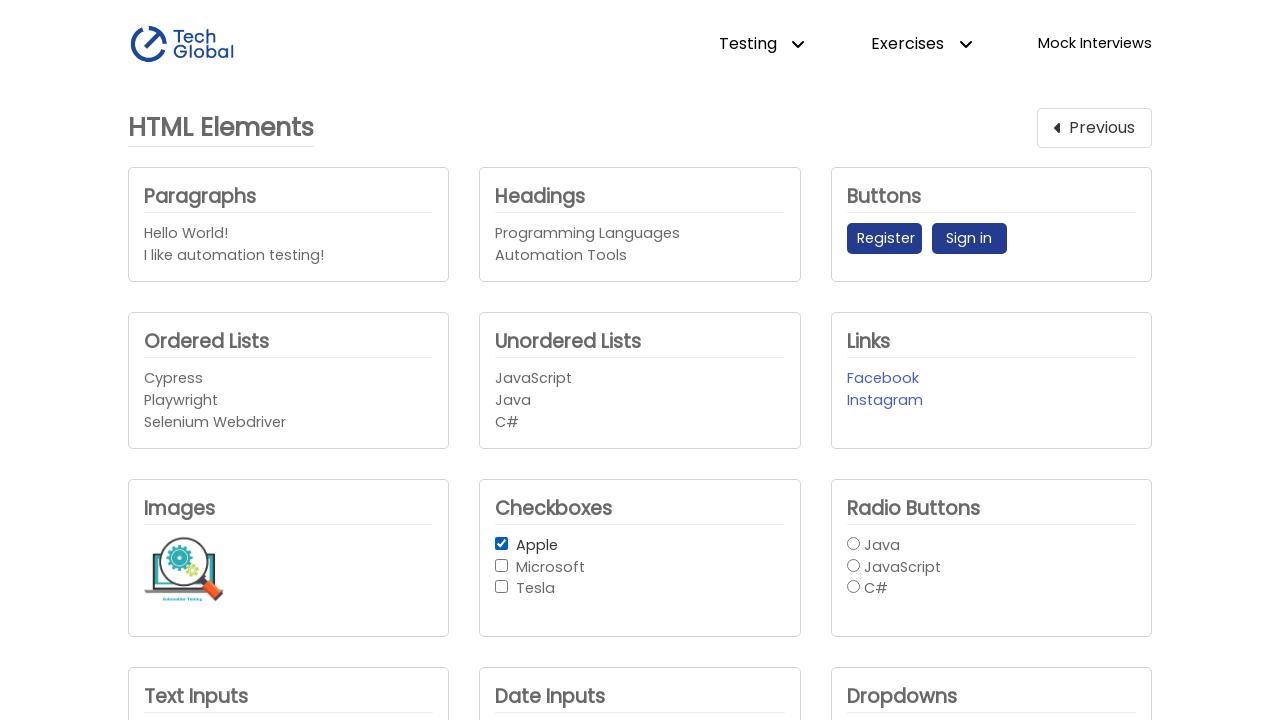

Unchecked Apple checkbox at (502, 543) on internal:role=checkbox[name="Apple"i]
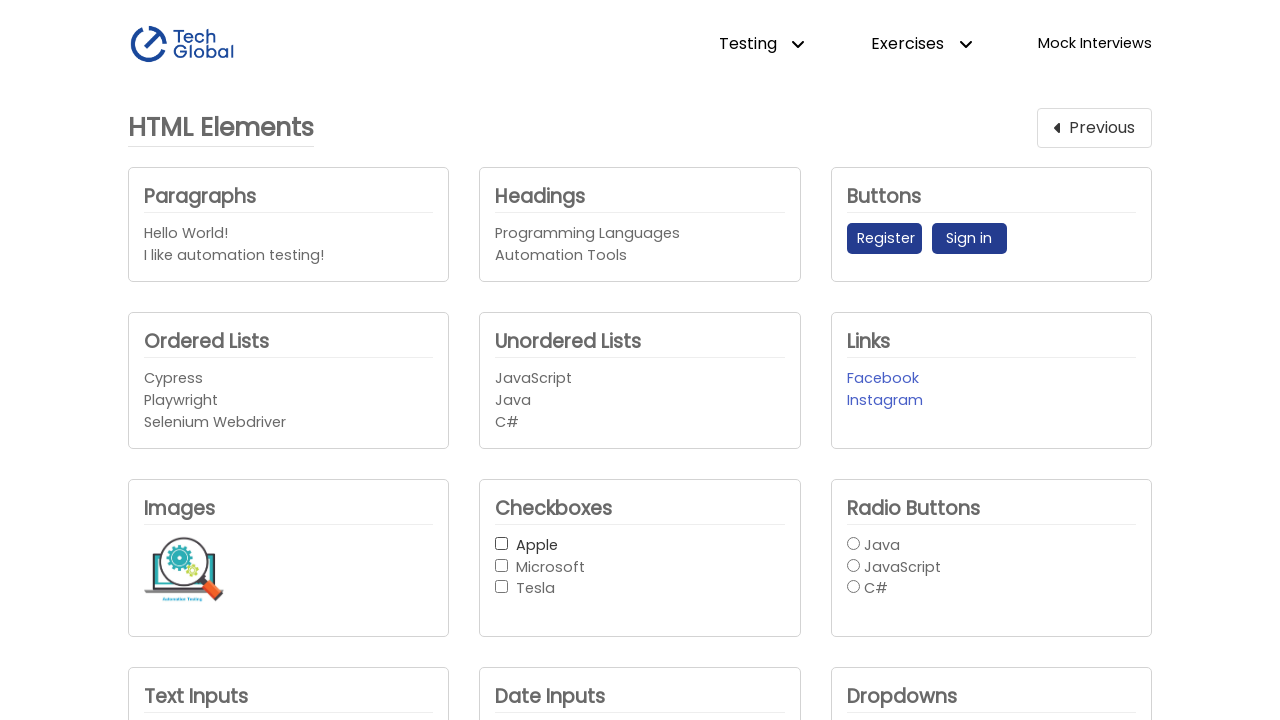

Located all checkboxes in checkbox-button-group
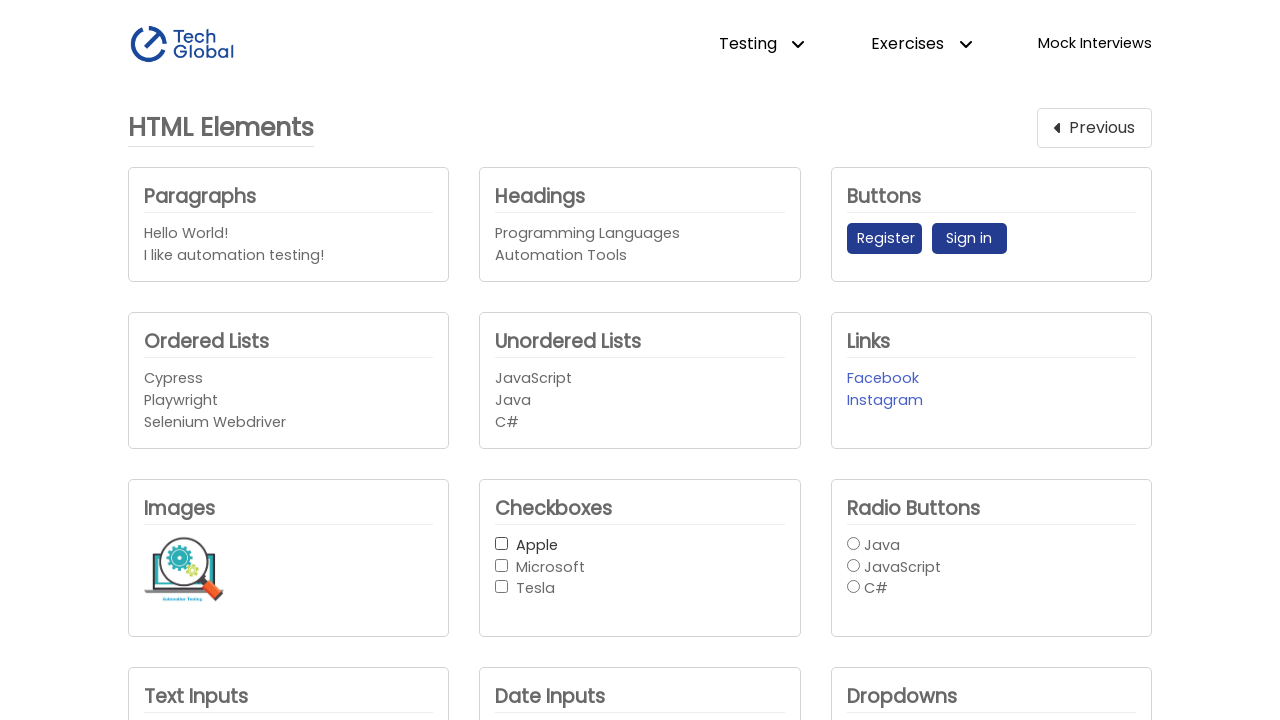

Checked a checkbox in the group at (502, 543) on #checkbox-button-group input >> nth=0
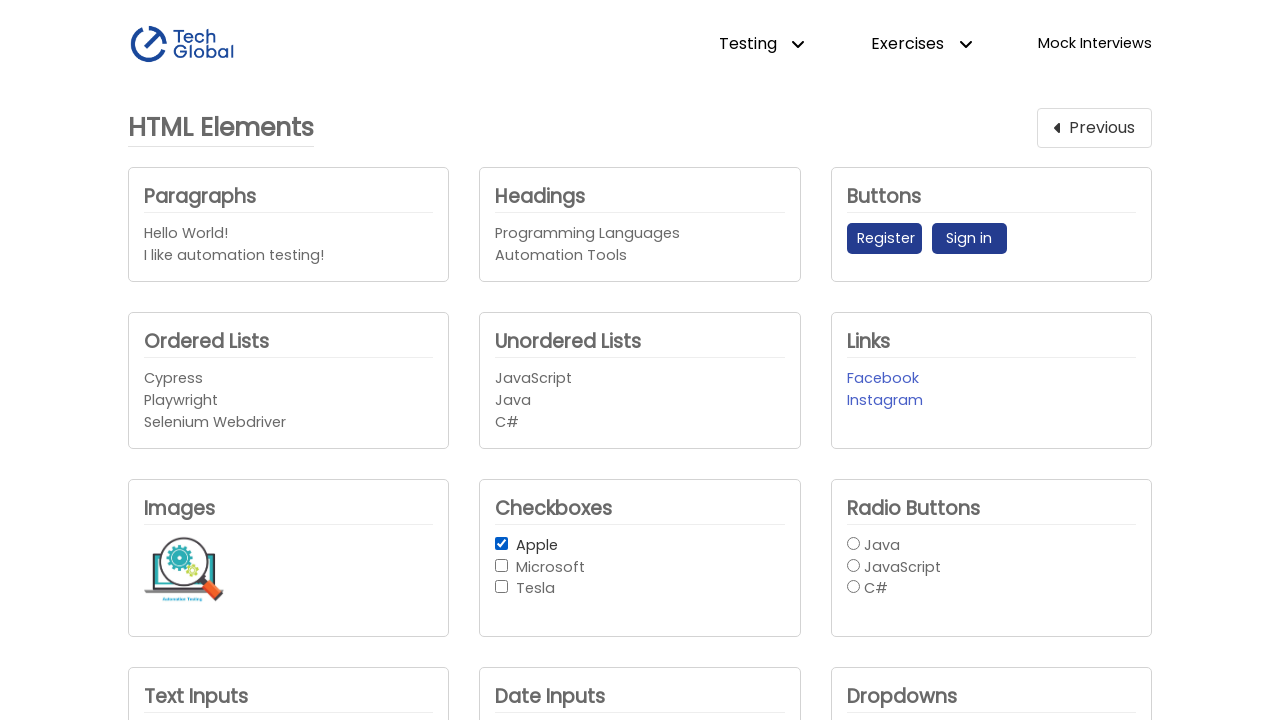

Unchecked a checkbox in the group at (502, 543) on #checkbox-button-group input >> nth=0
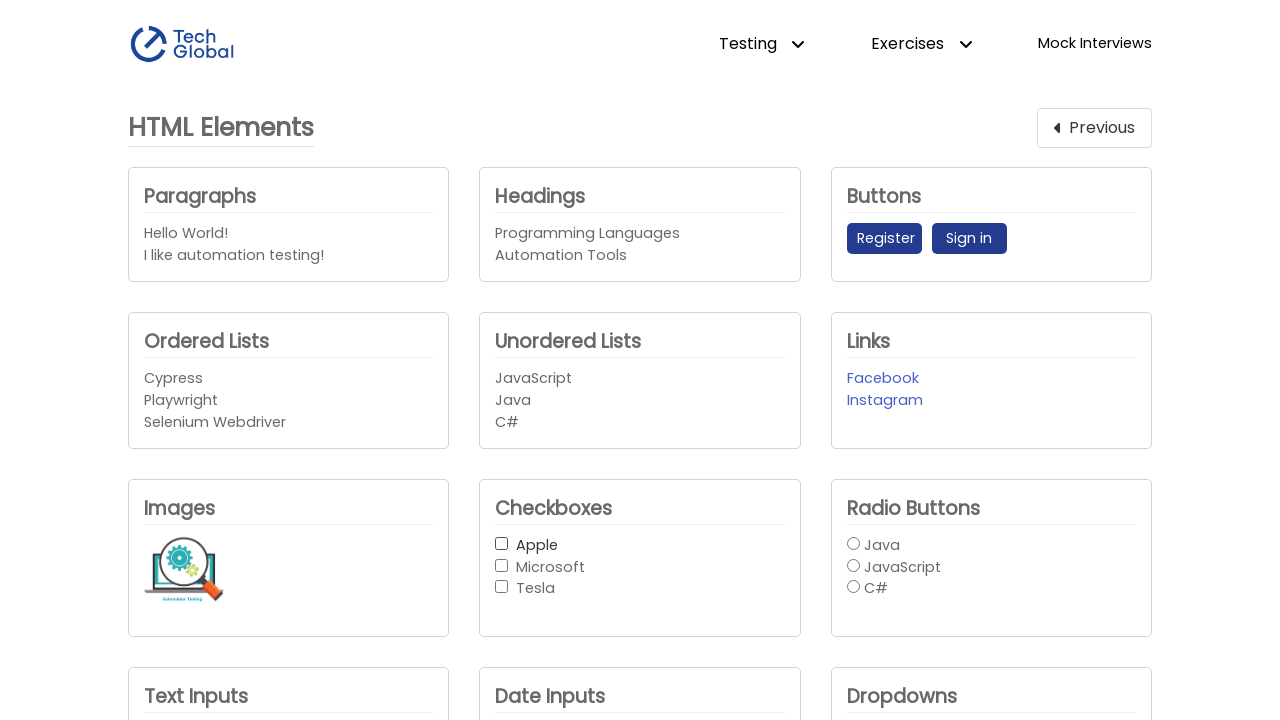

Checked a checkbox in the group at (502, 565) on #checkbox-button-group input >> nth=1
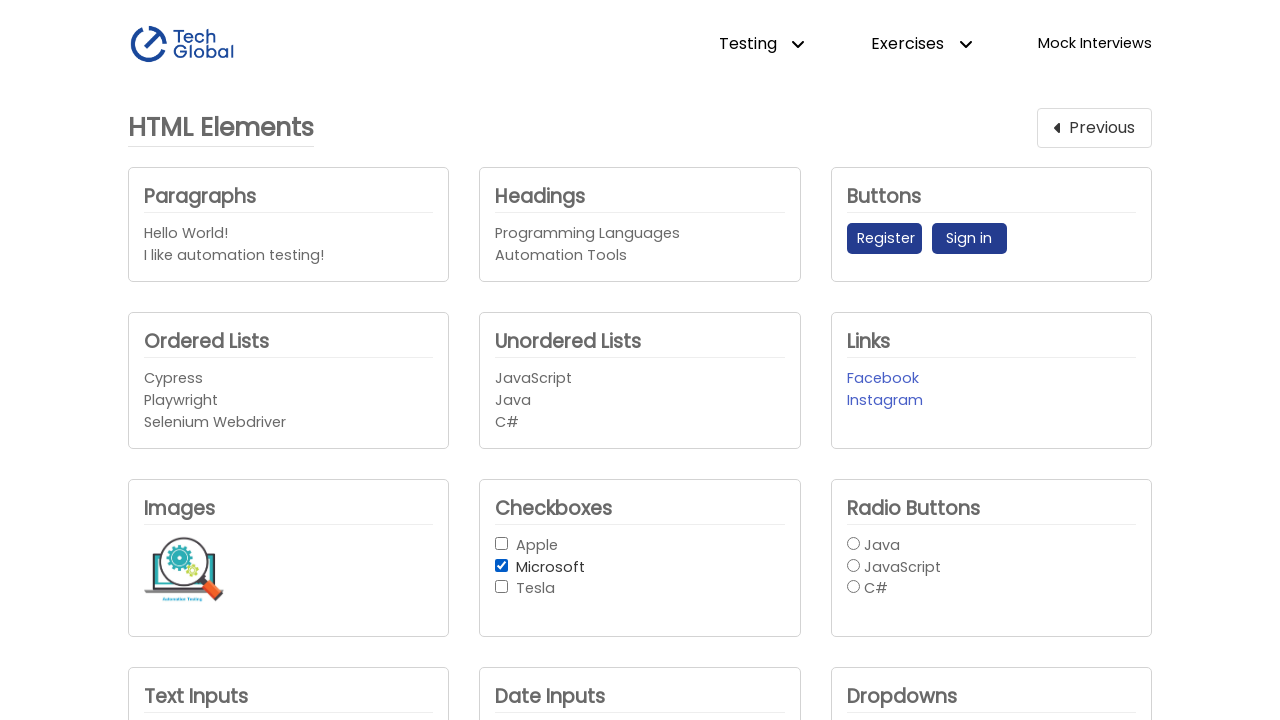

Unchecked a checkbox in the group at (502, 565) on #checkbox-button-group input >> nth=1
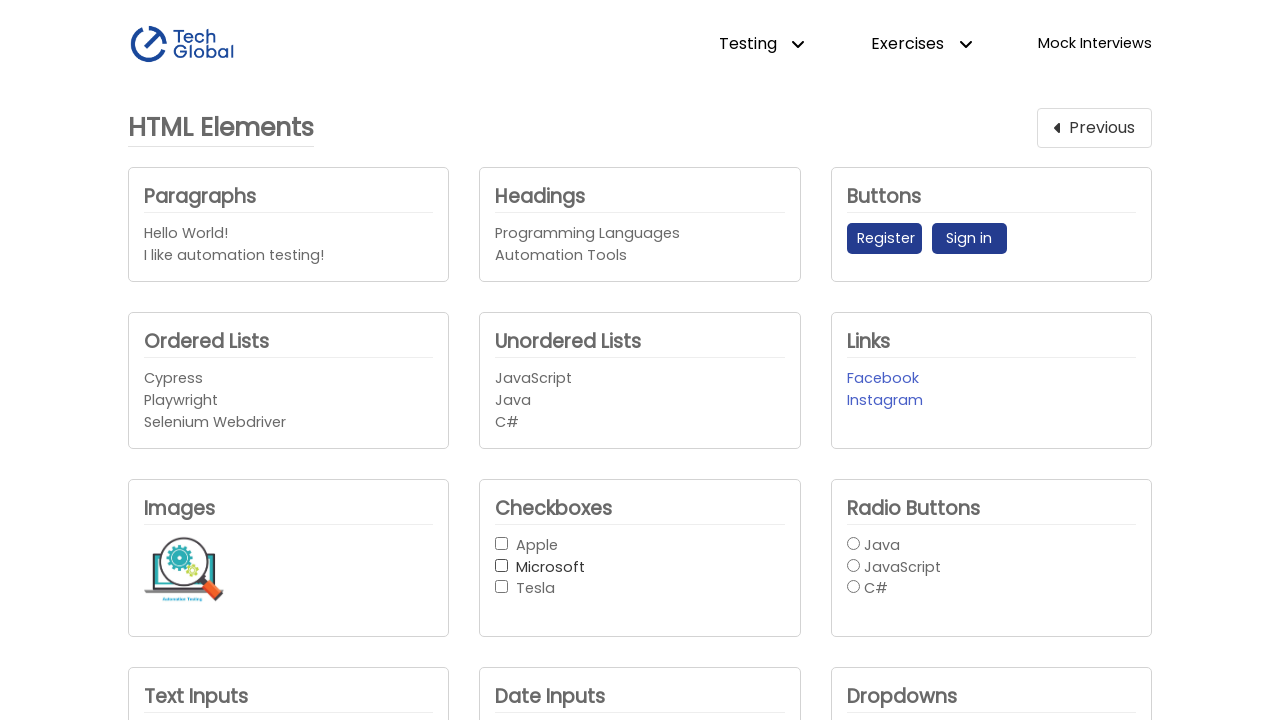

Checked a checkbox in the group at (502, 587) on #checkbox-button-group input >> nth=2
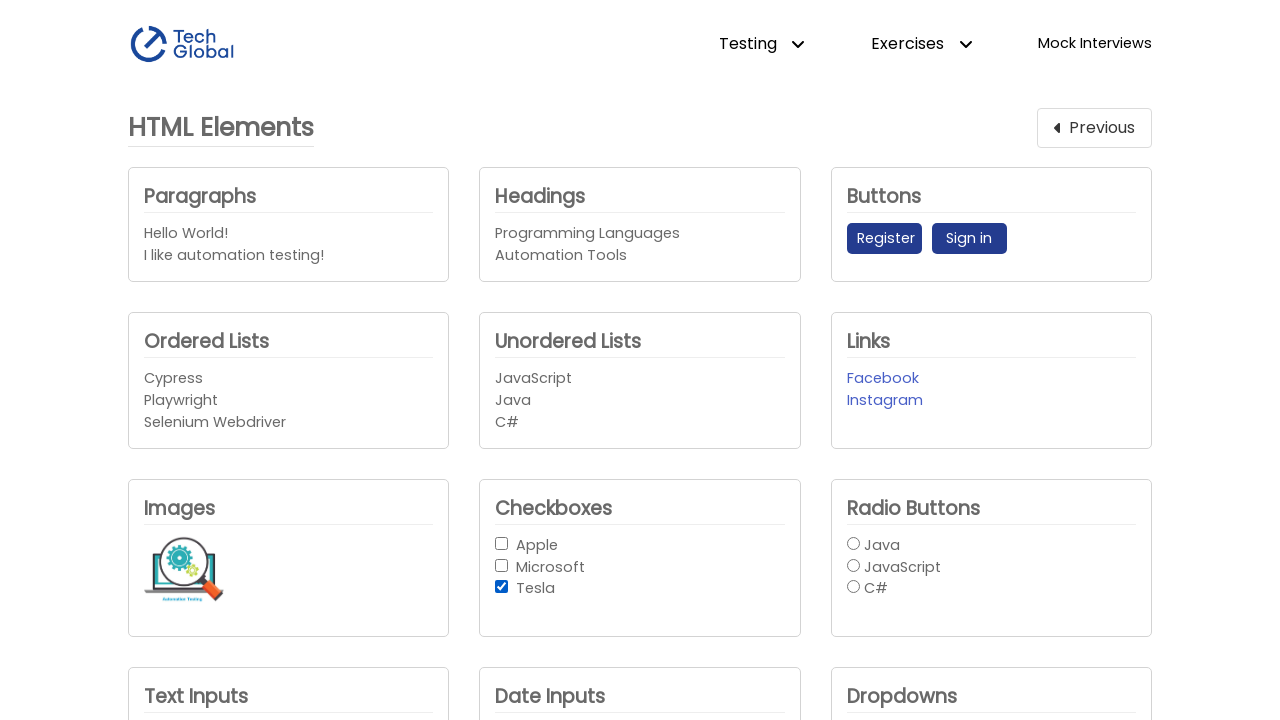

Unchecked a checkbox in the group at (502, 587) on #checkbox-button-group input >> nth=2
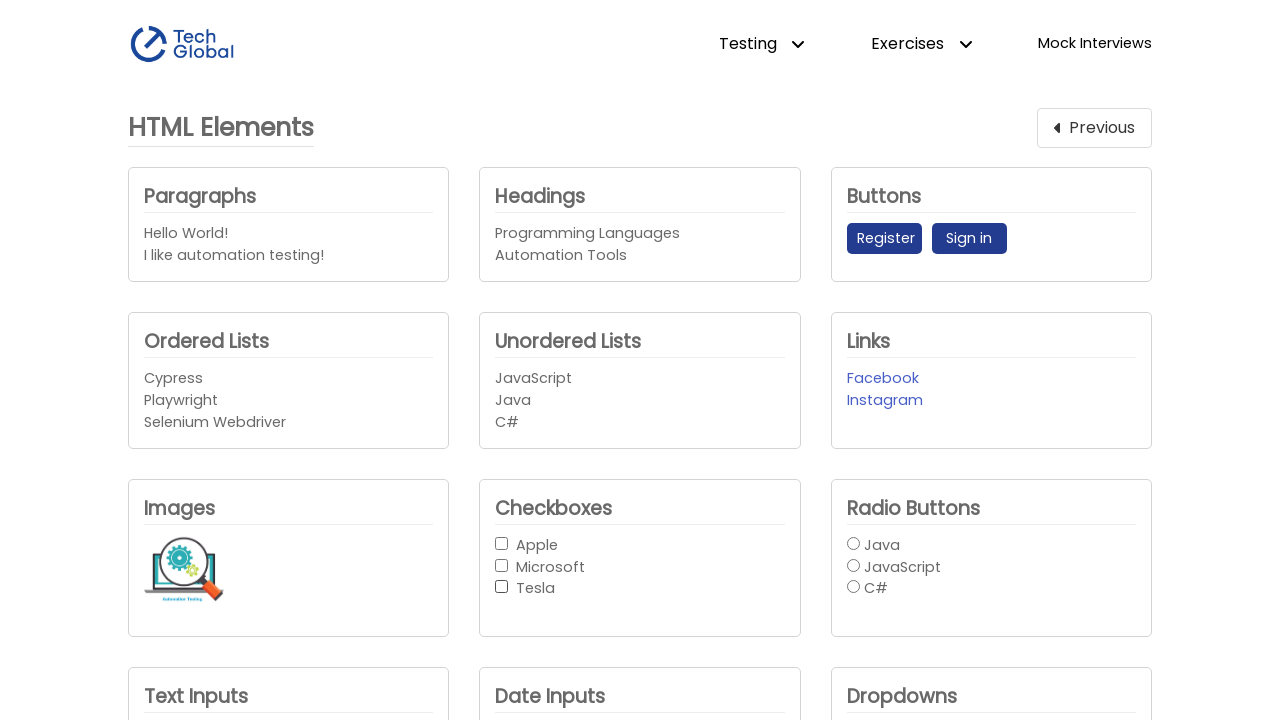

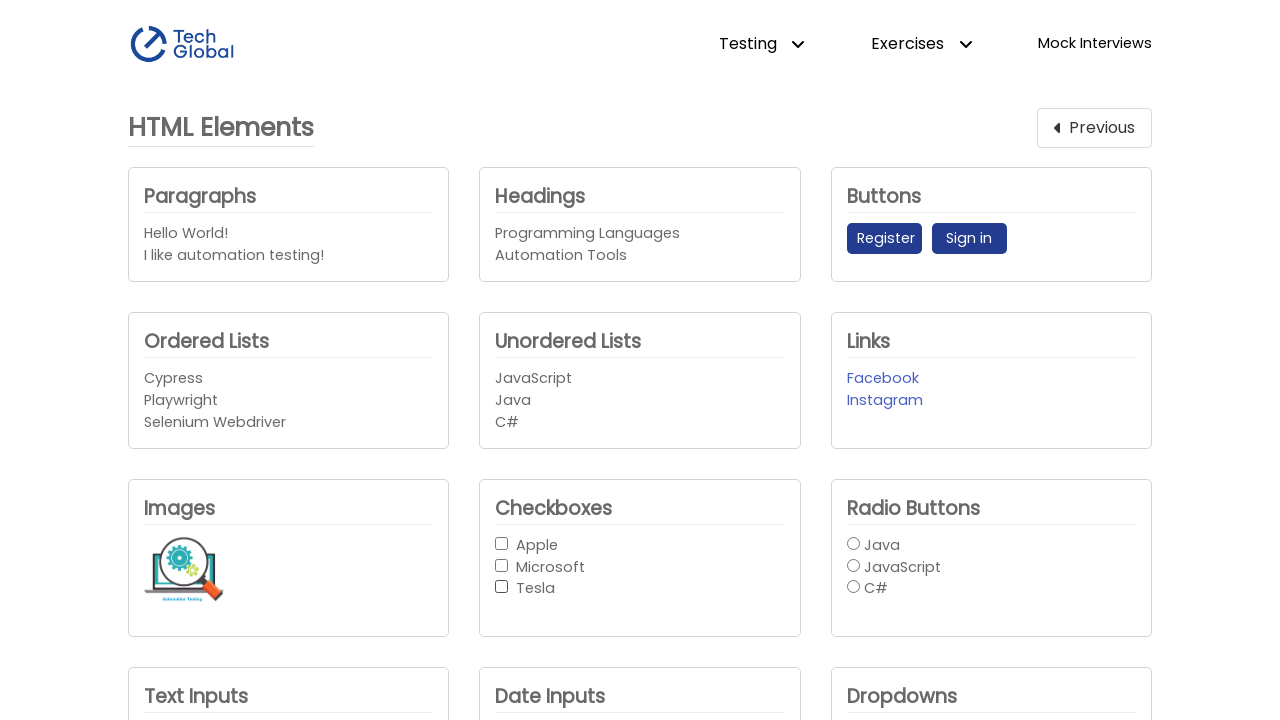